Tests the Playwright documentation website by hovering over a navigation menu to select the Java language option, then using the search functionality to search for "Locators" and clicking on the first search result.

Starting URL: https://playwright.dev/

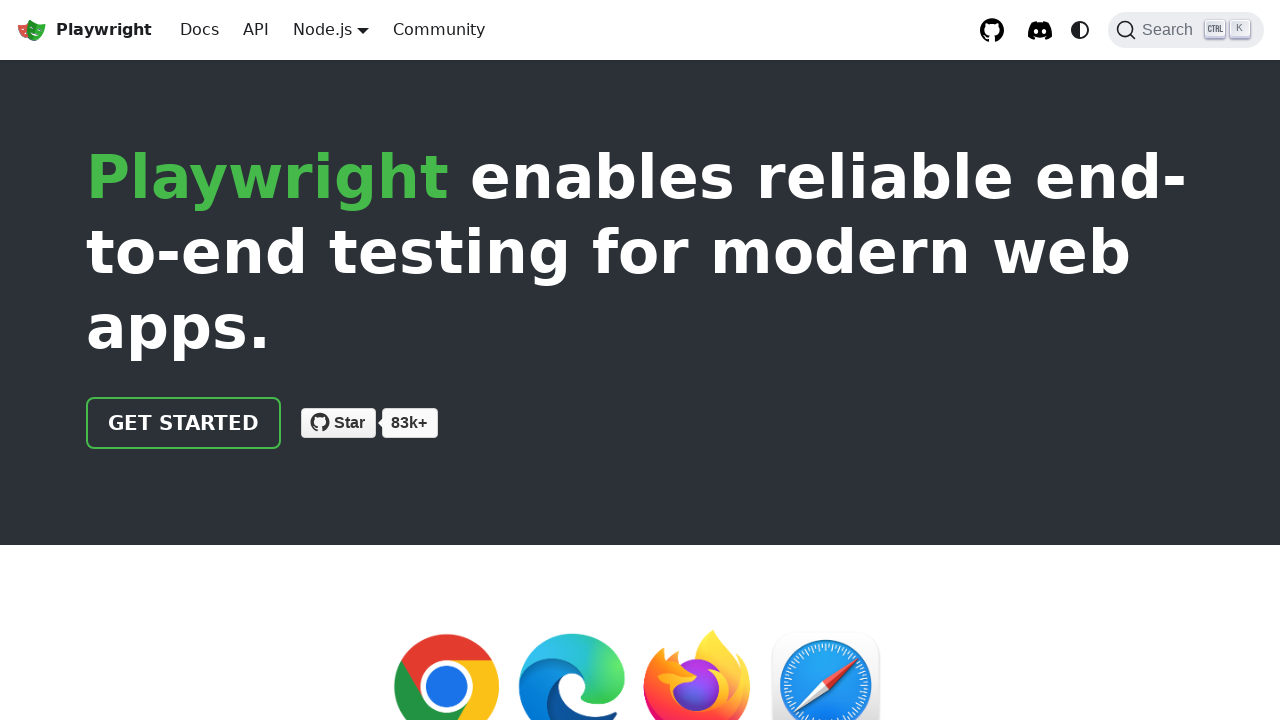

Set viewport size to 1280x900
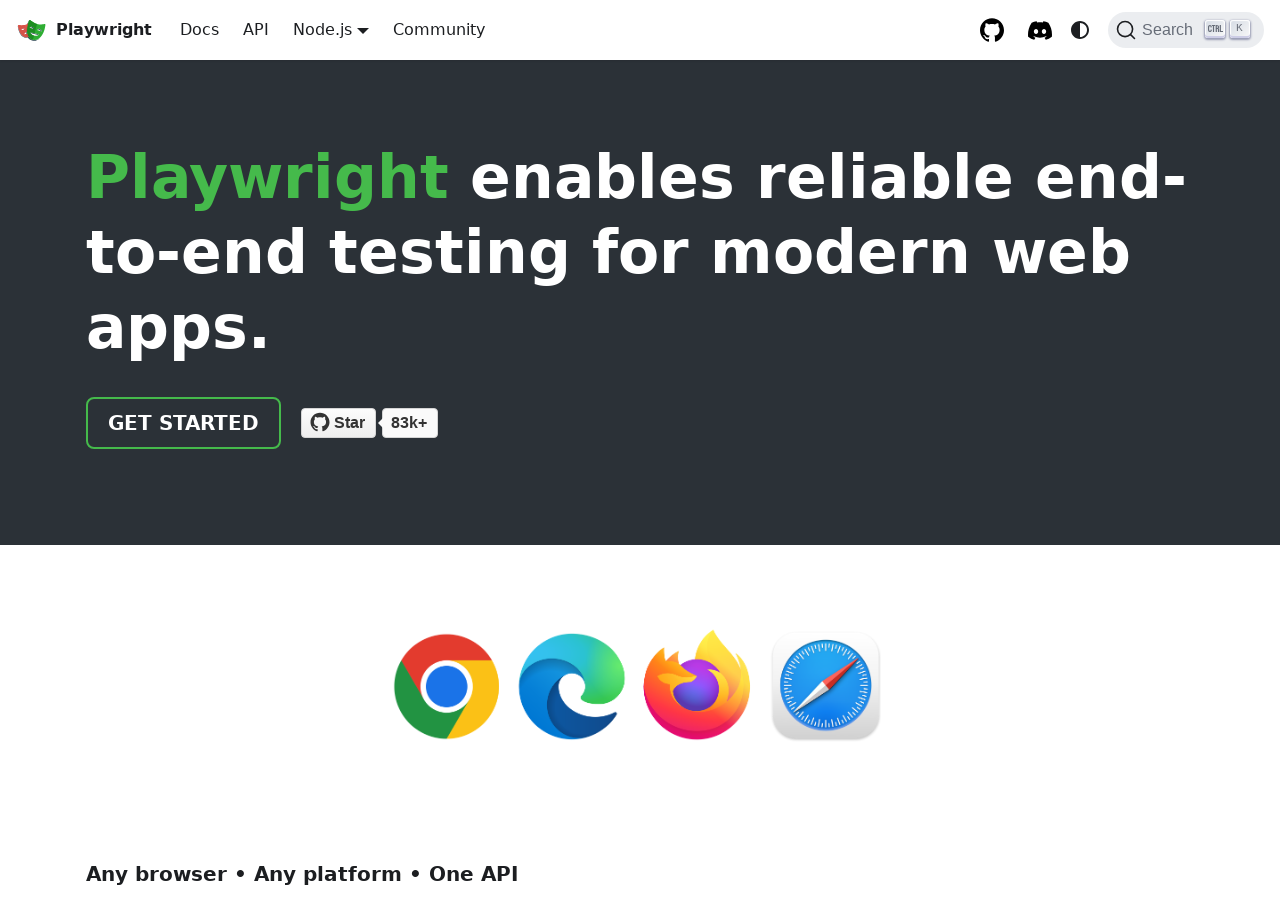

Hovered over language dropdown menu at (322, 29) on xpath=//a[@href = '#']
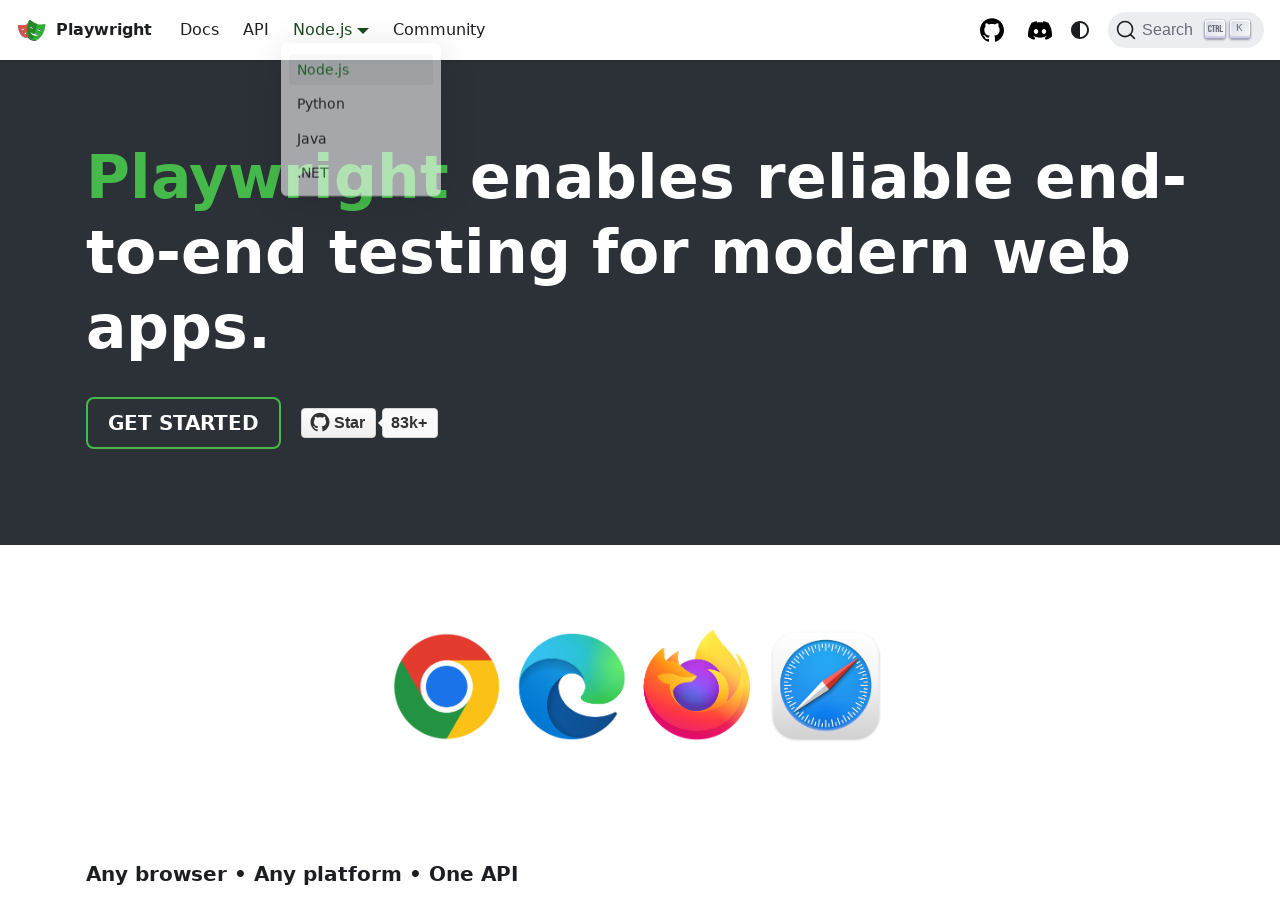

Java language option became visible
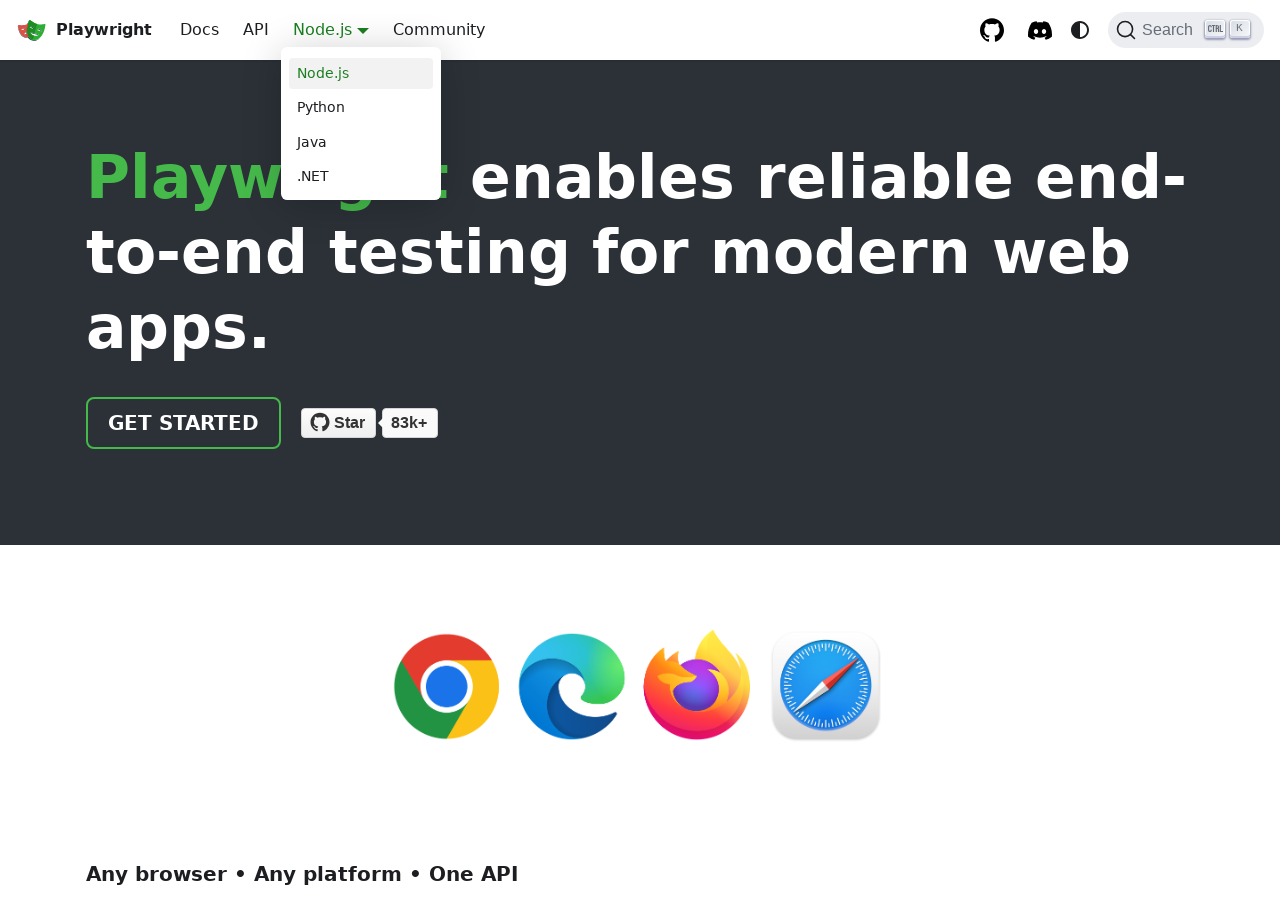

Clicked on Java language option at (361, 142) on xpath=//a[@href = '/java/']
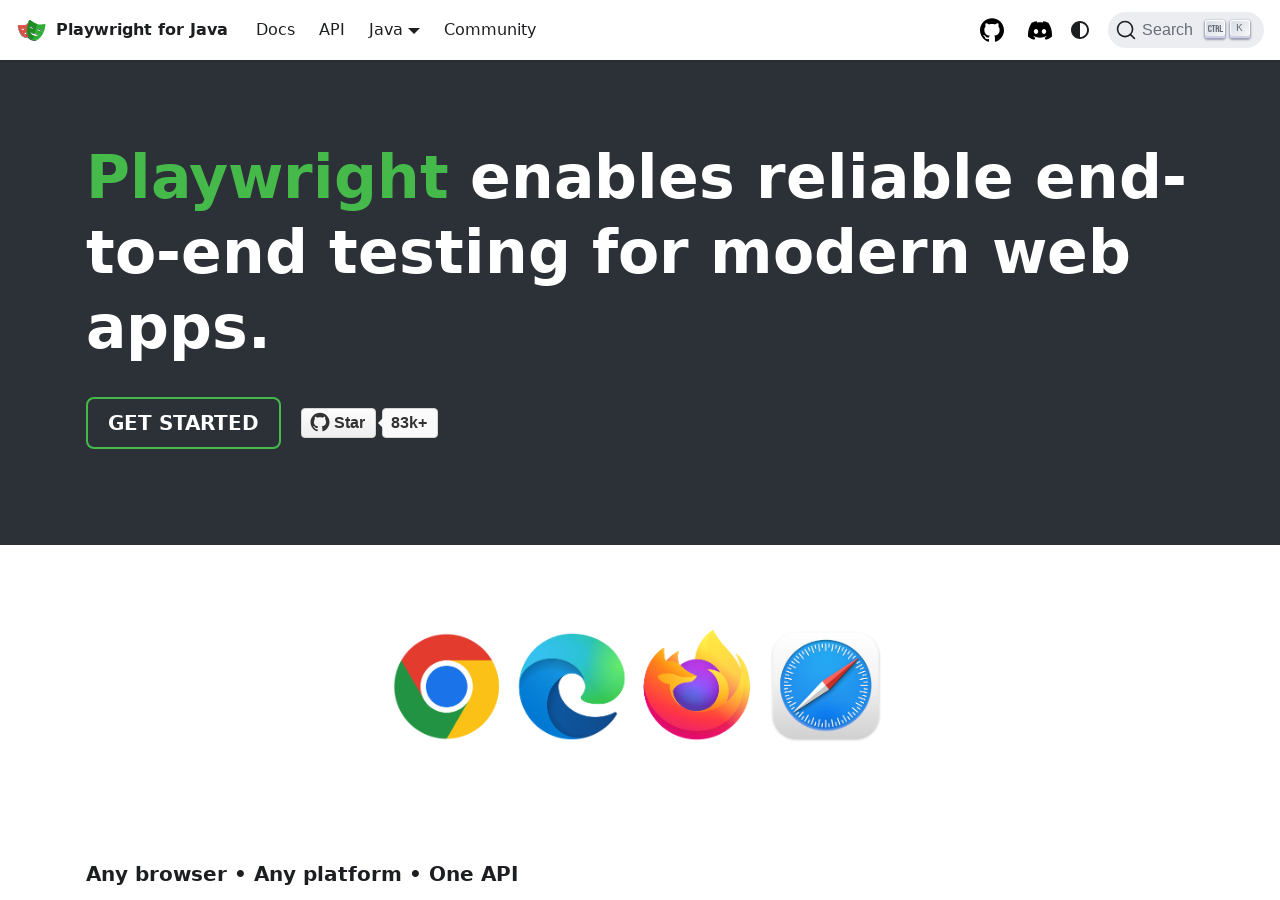

Clicked on search button at (1171, 30) on xpath=//span[@class='DocSearch-Button-Placeholder']
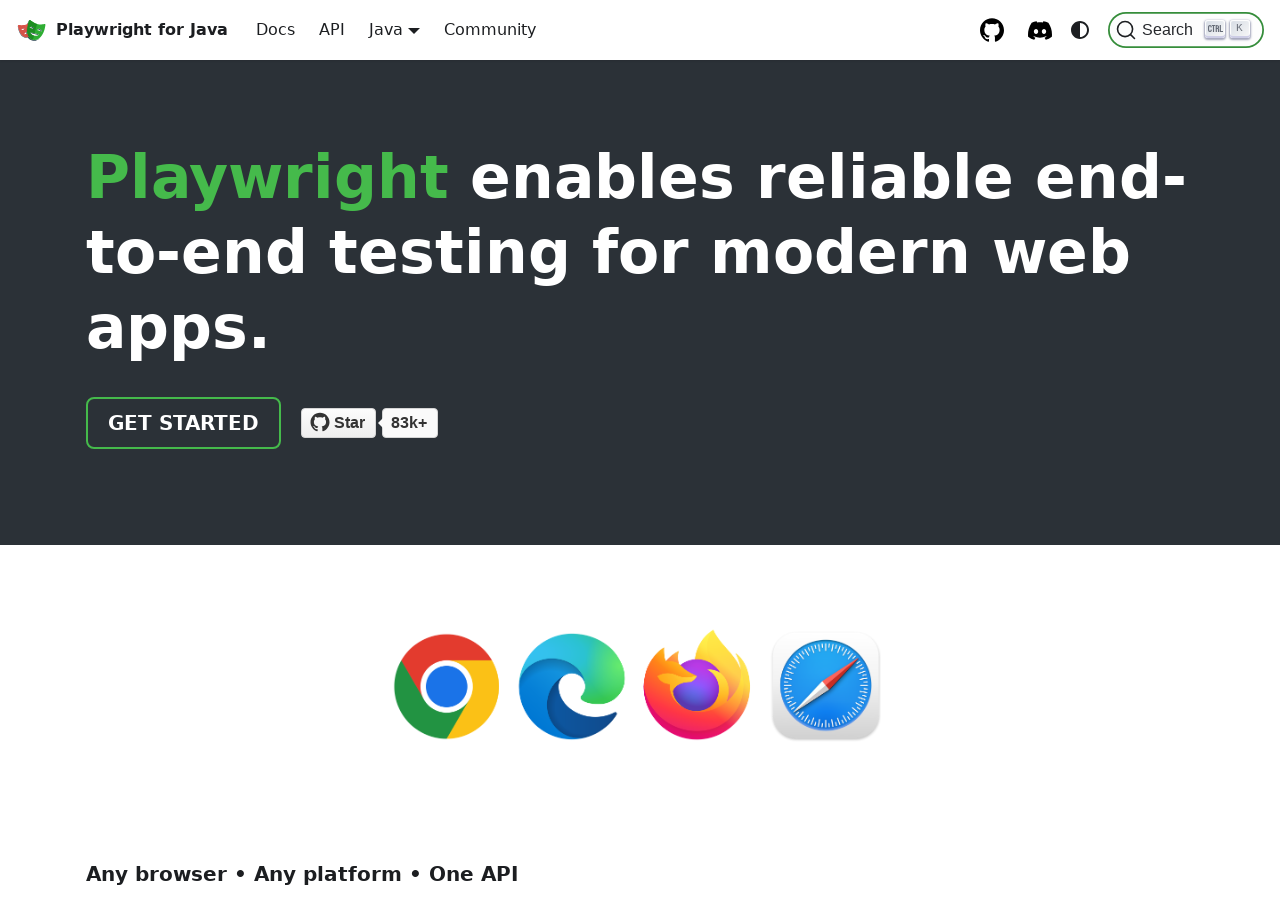

Filled search input with 'Locators' on xpath=//input[@id='docsearch-input']
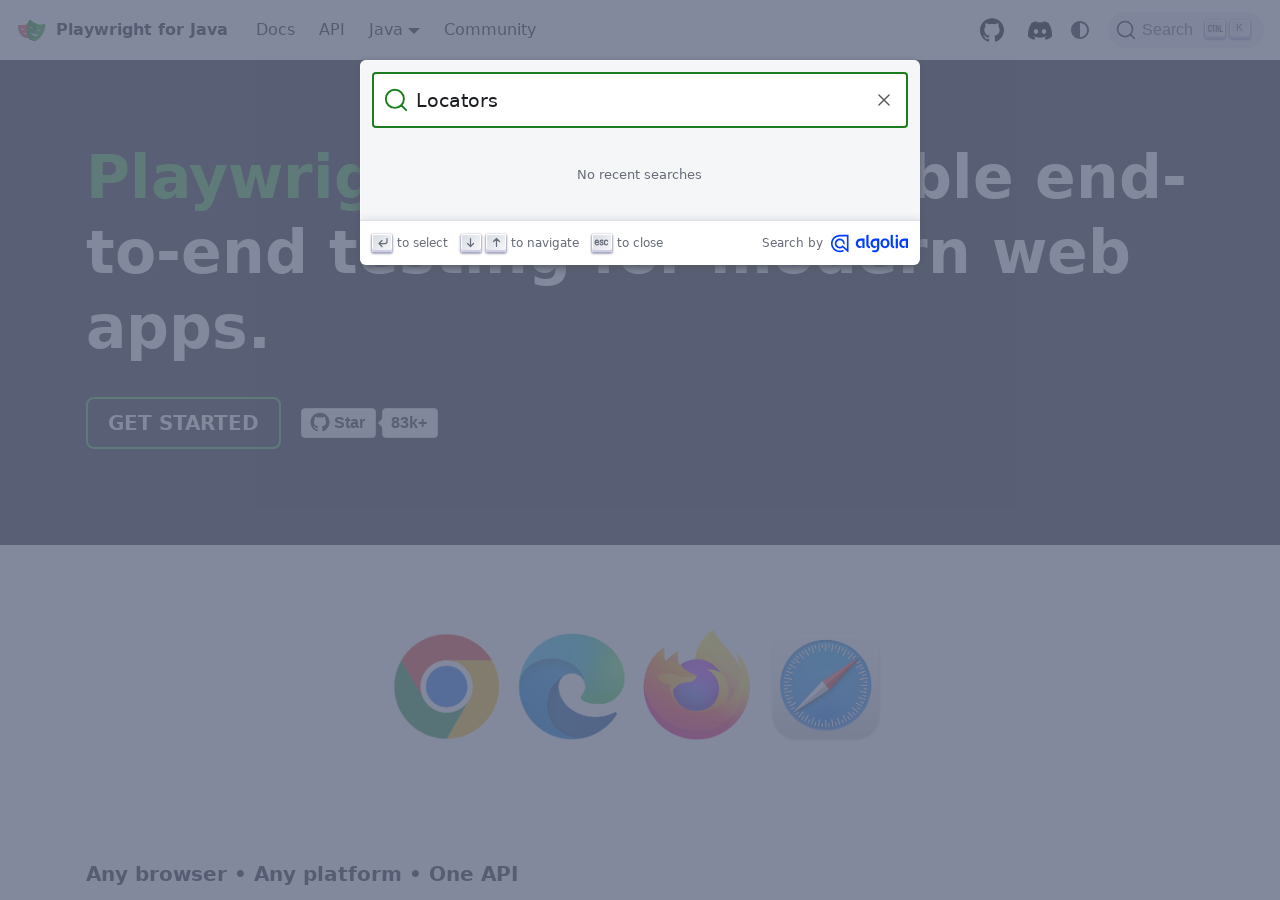

Clicked on first search result for Locators at (394, 196) on xpath=//div[@class='DocSearch-Hit-icon'] >> nth=0
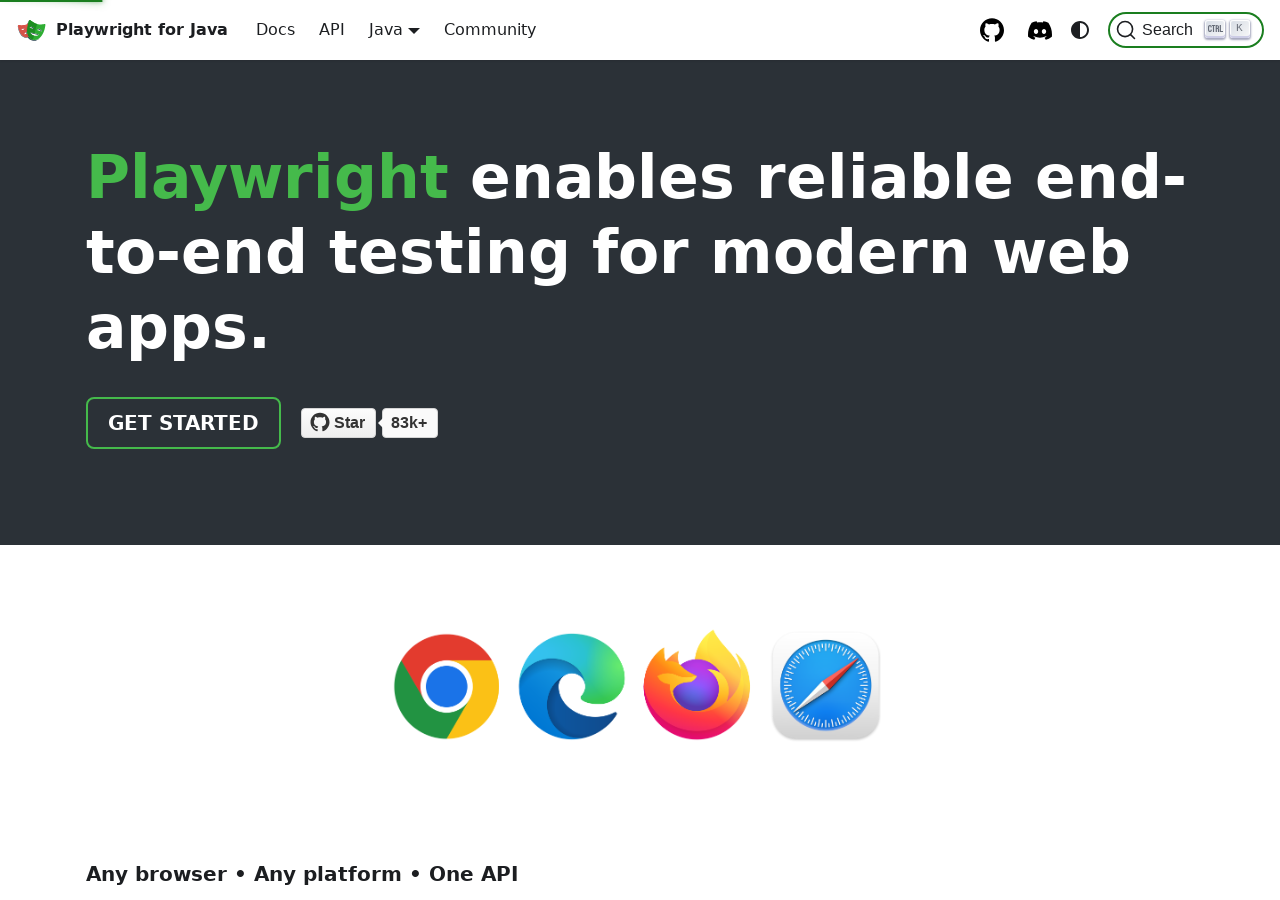

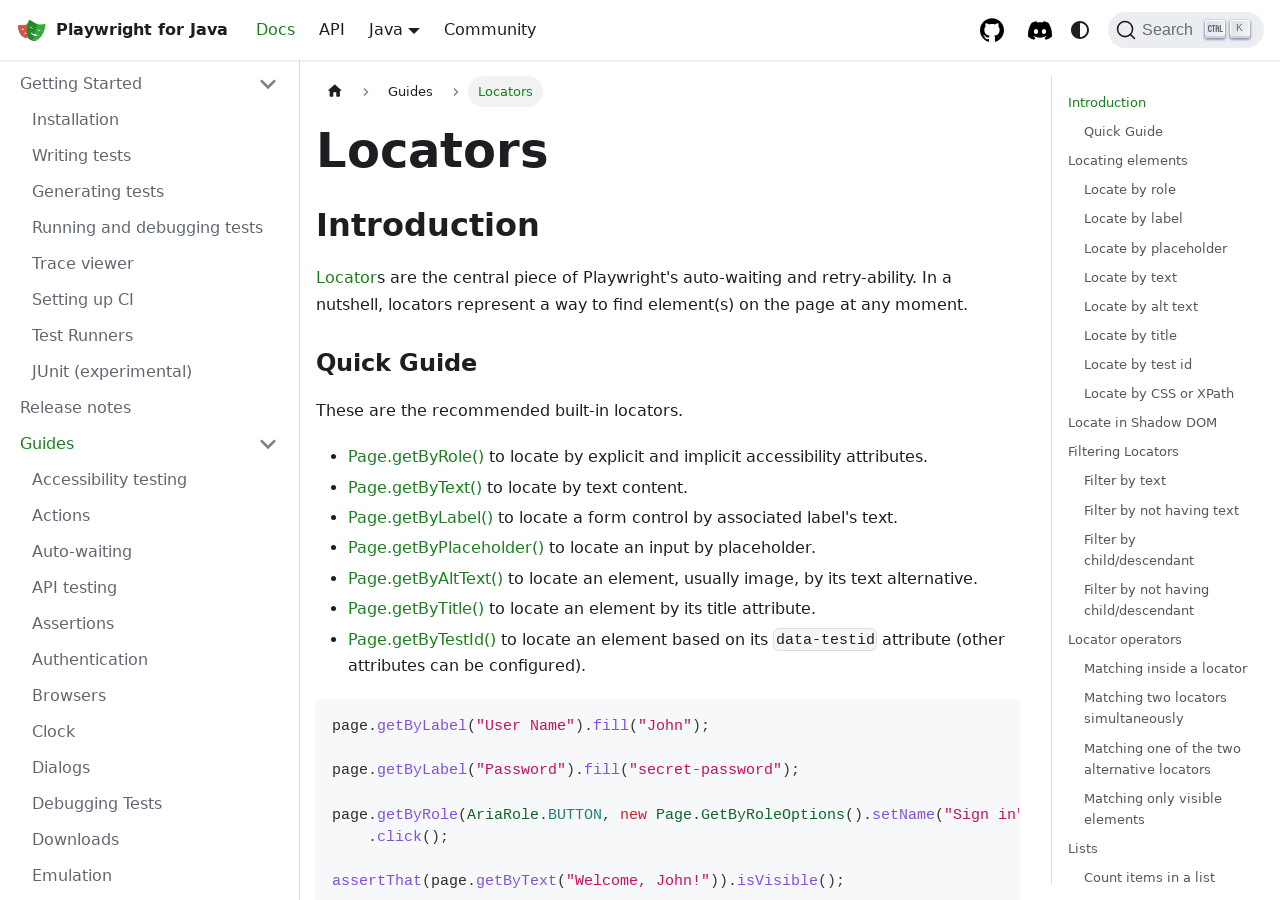